Tests XPath axes (following-sibling, preceding-sibling, parent, child) to navigate DOM relationships and interact with table elements

Starting URL: https://www.hyrtutorials.com/p/add-padding-to-containers.html

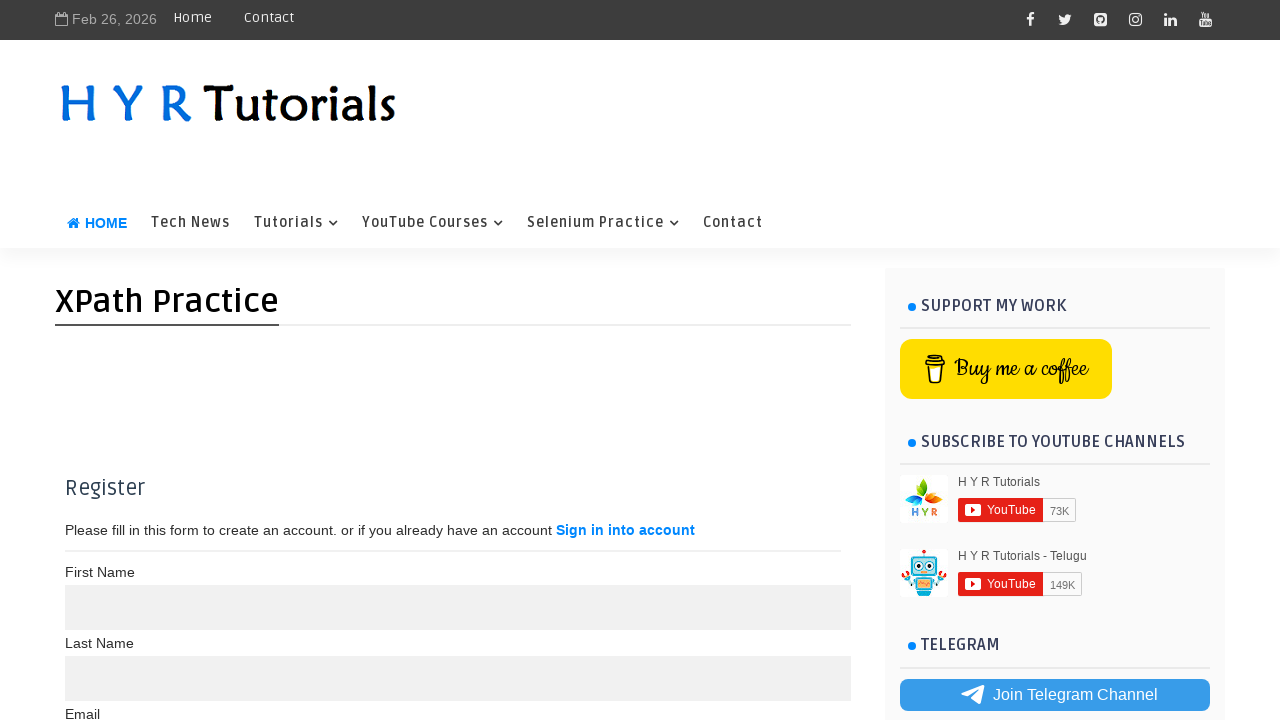

Pressed PageDown to scroll down the page
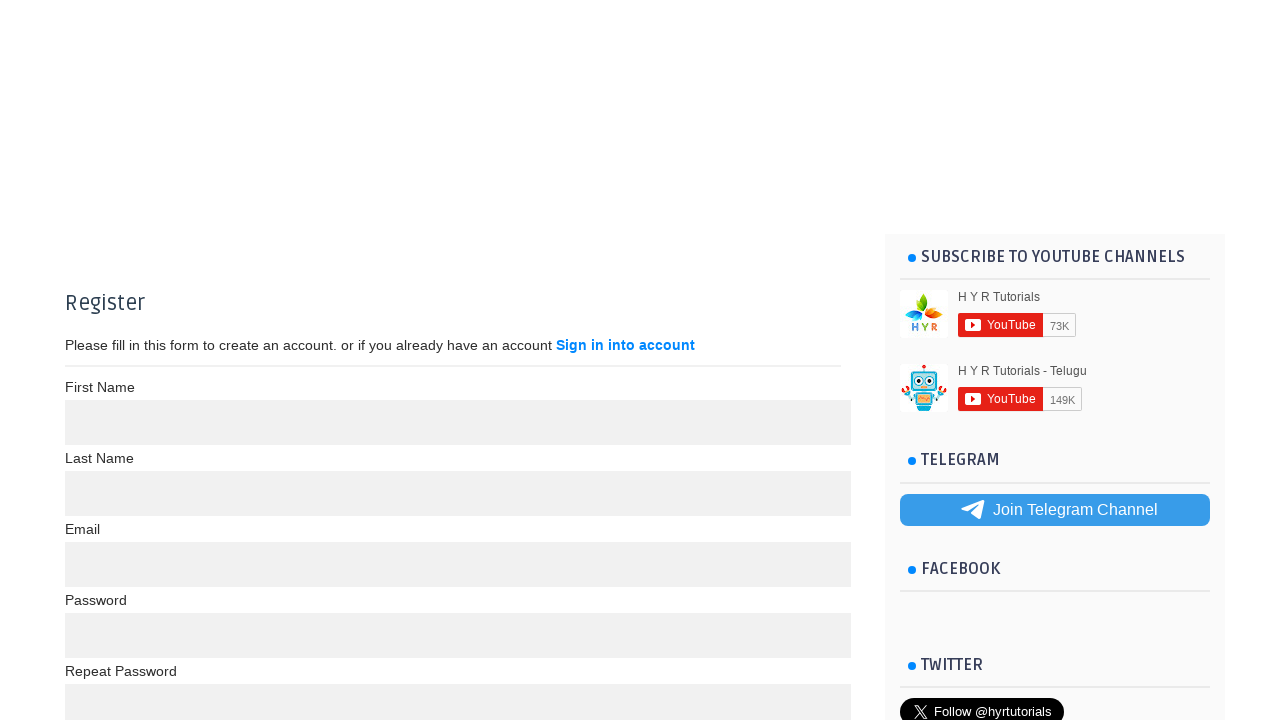

Waited 3 seconds for page to render
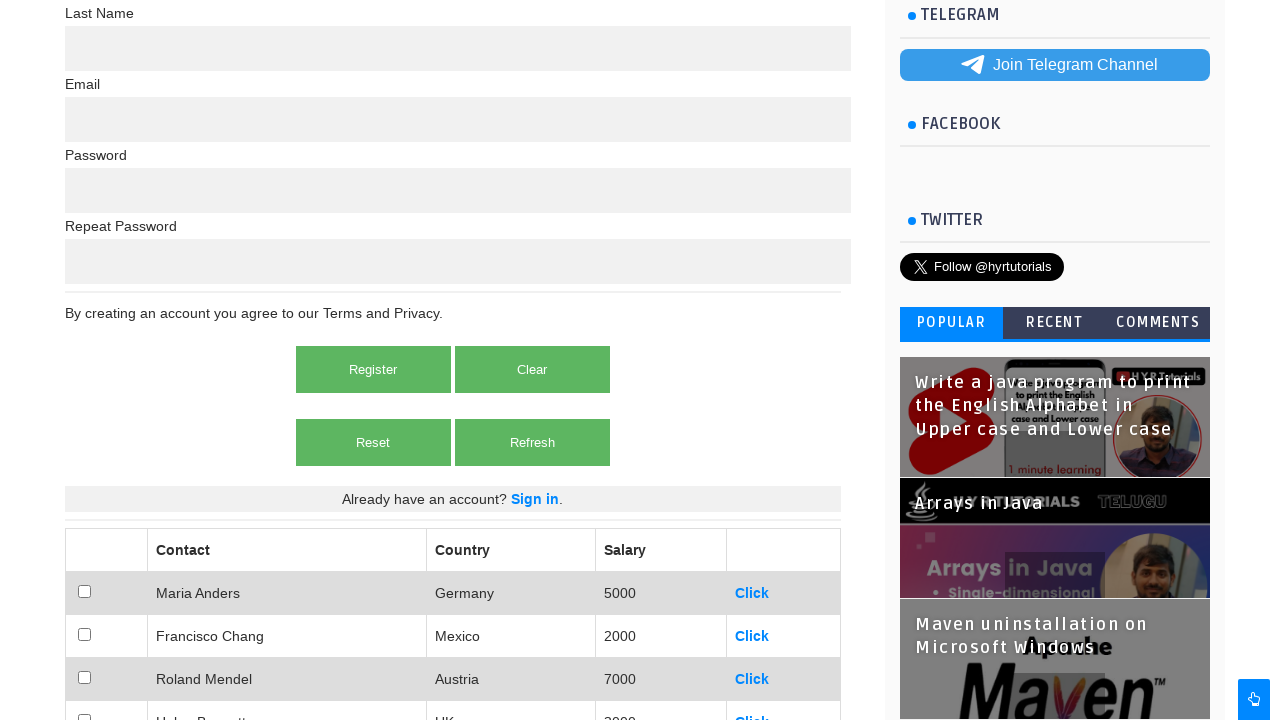

Located input field using preceding-sibling XPath axis from Email label
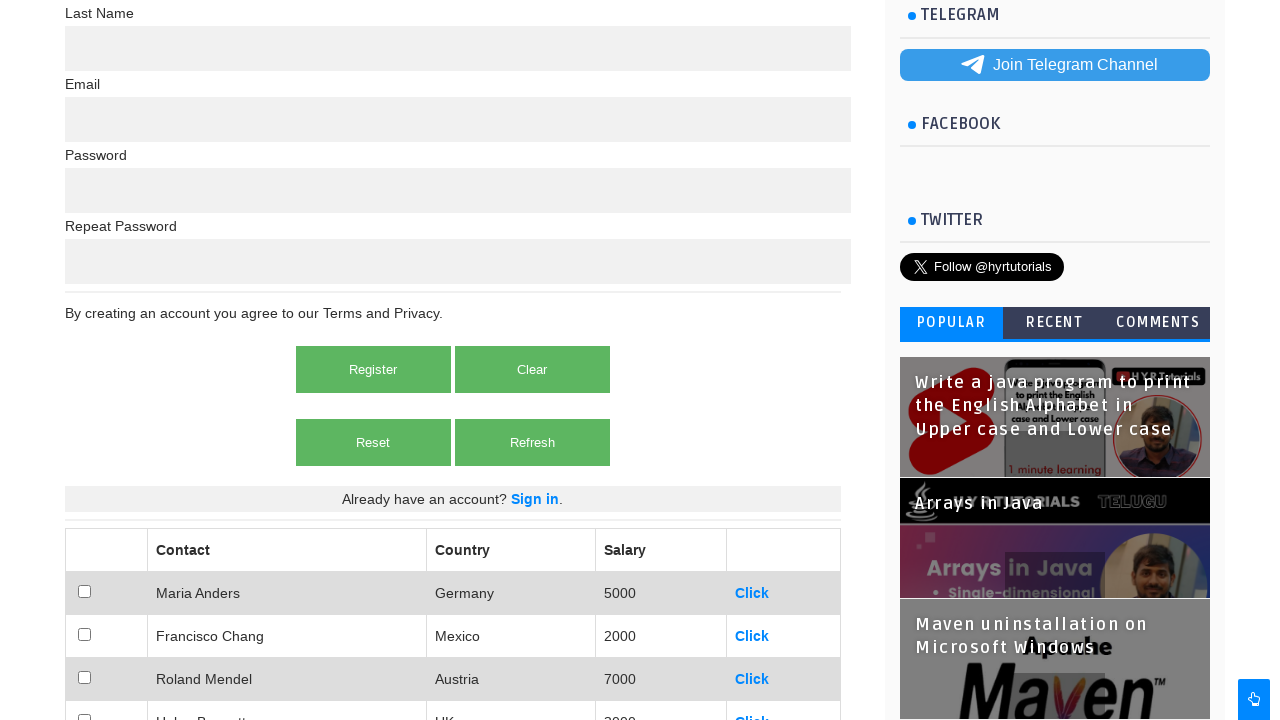

Applied red border and yellow background styling to the input element
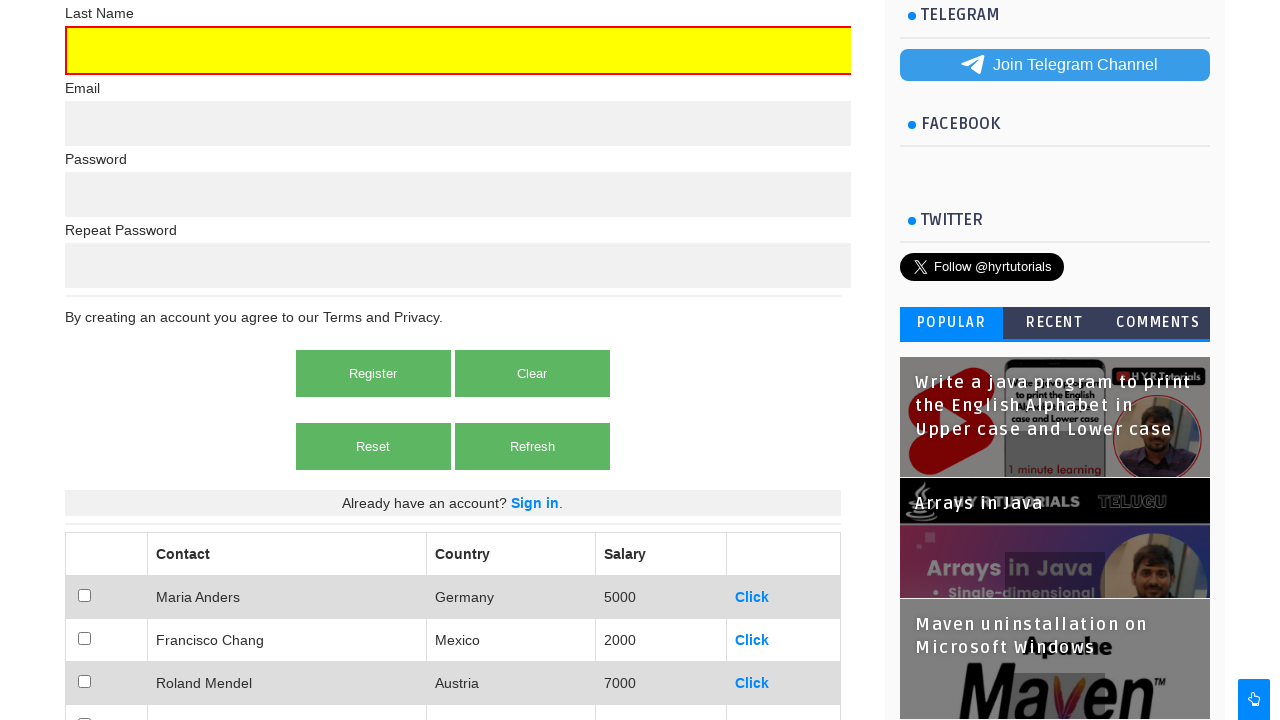

Pressed PageDown again to scroll further down
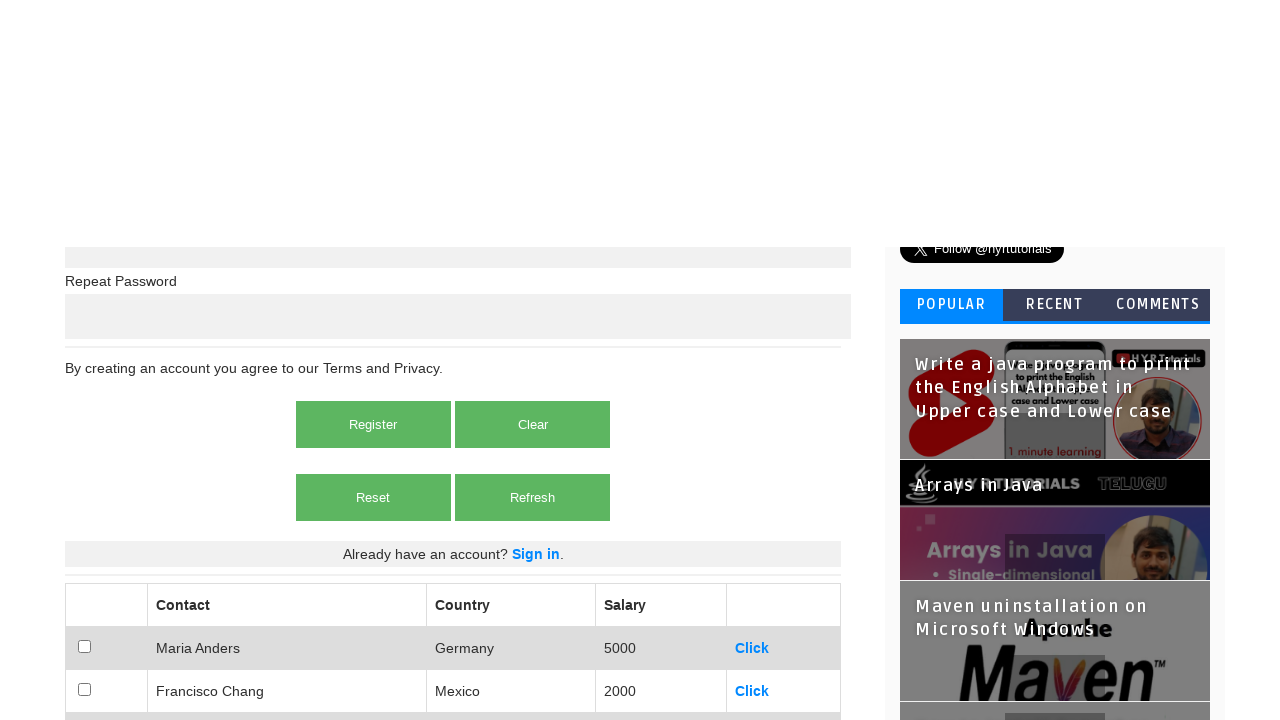

Located checkbox cell using preceding-sibling XPath axis from 'Maria Anders' table cell
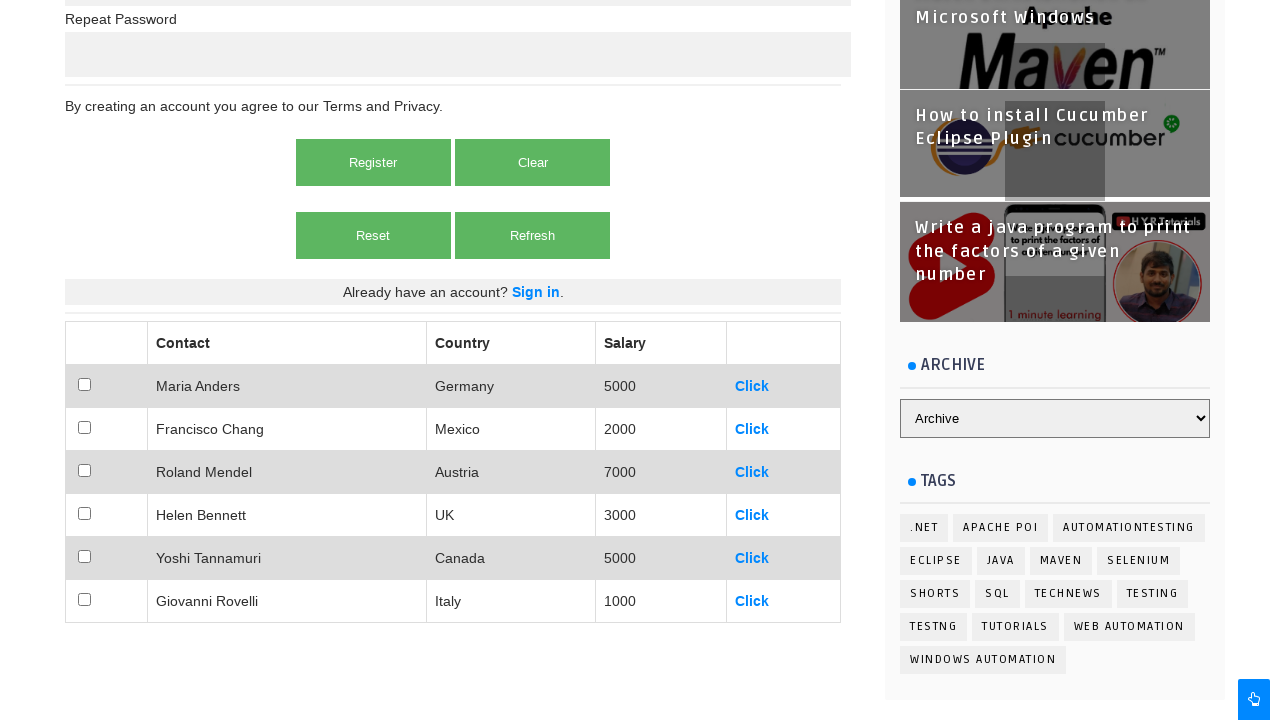

Applied red border and yellow background styling to the checkbox cell
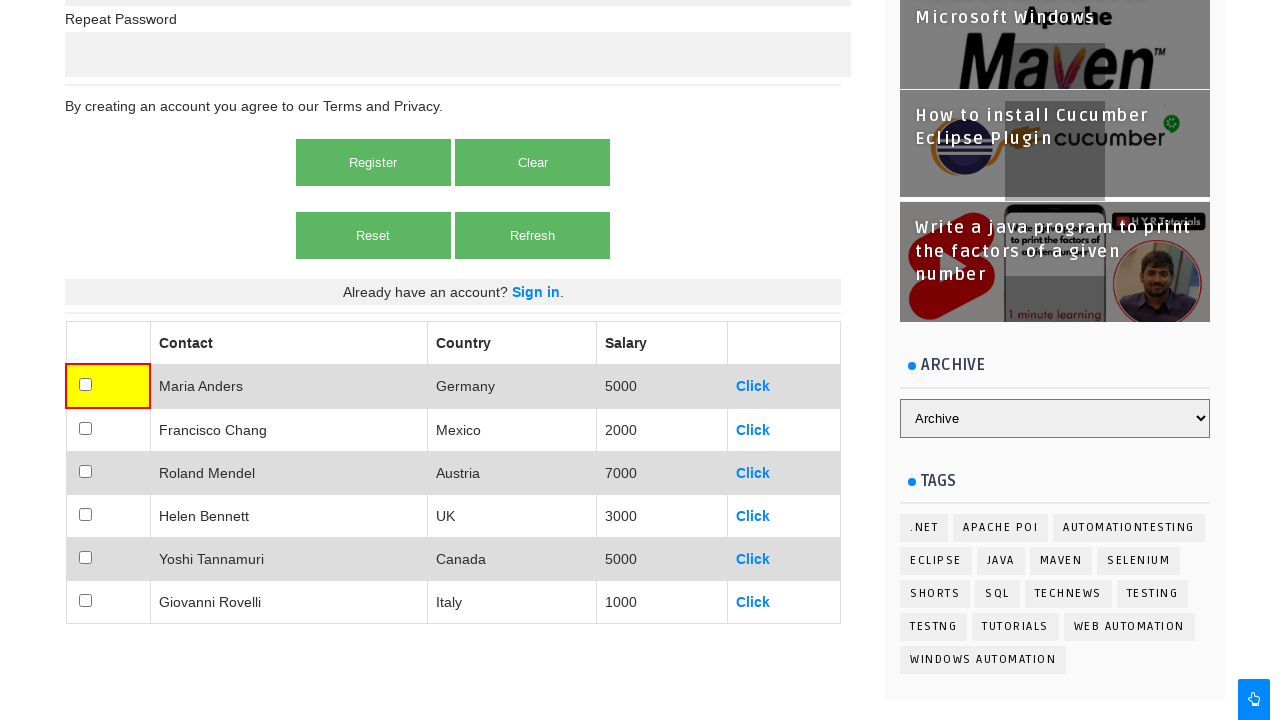

Waited 3 seconds for styling to be visible
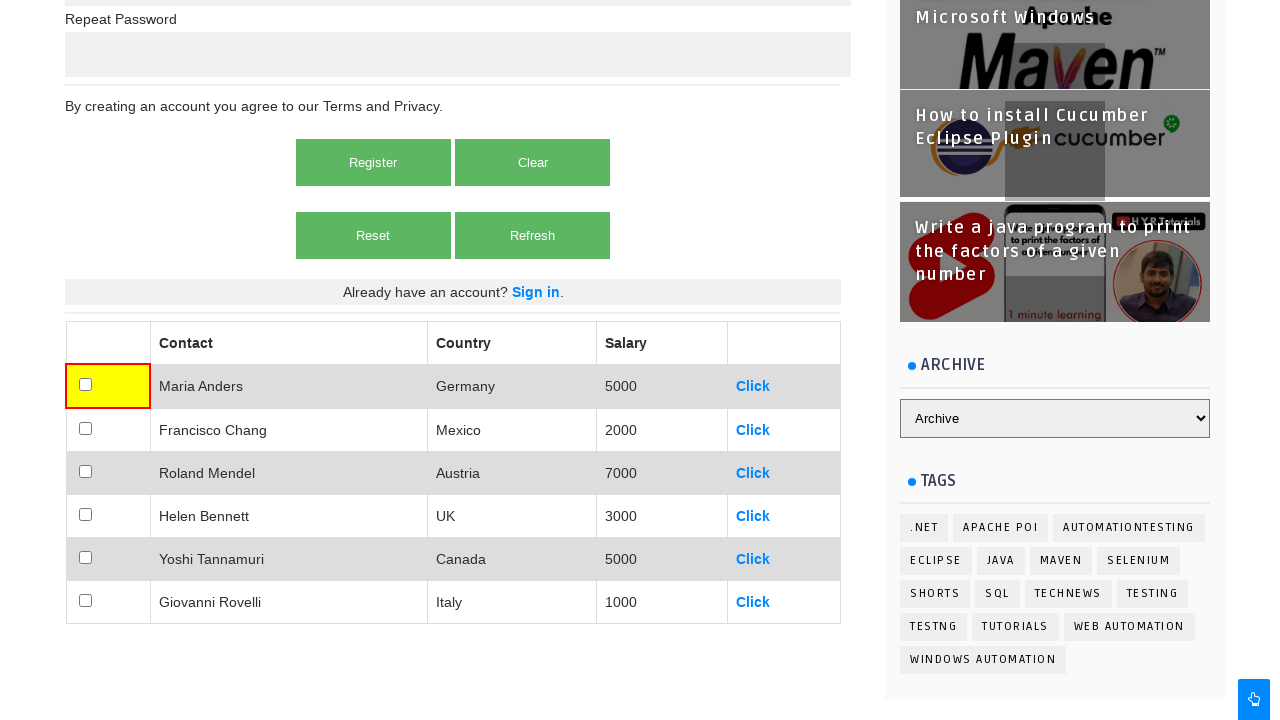

Located table row using parent XPath axis from 'Helen Bennett' cell
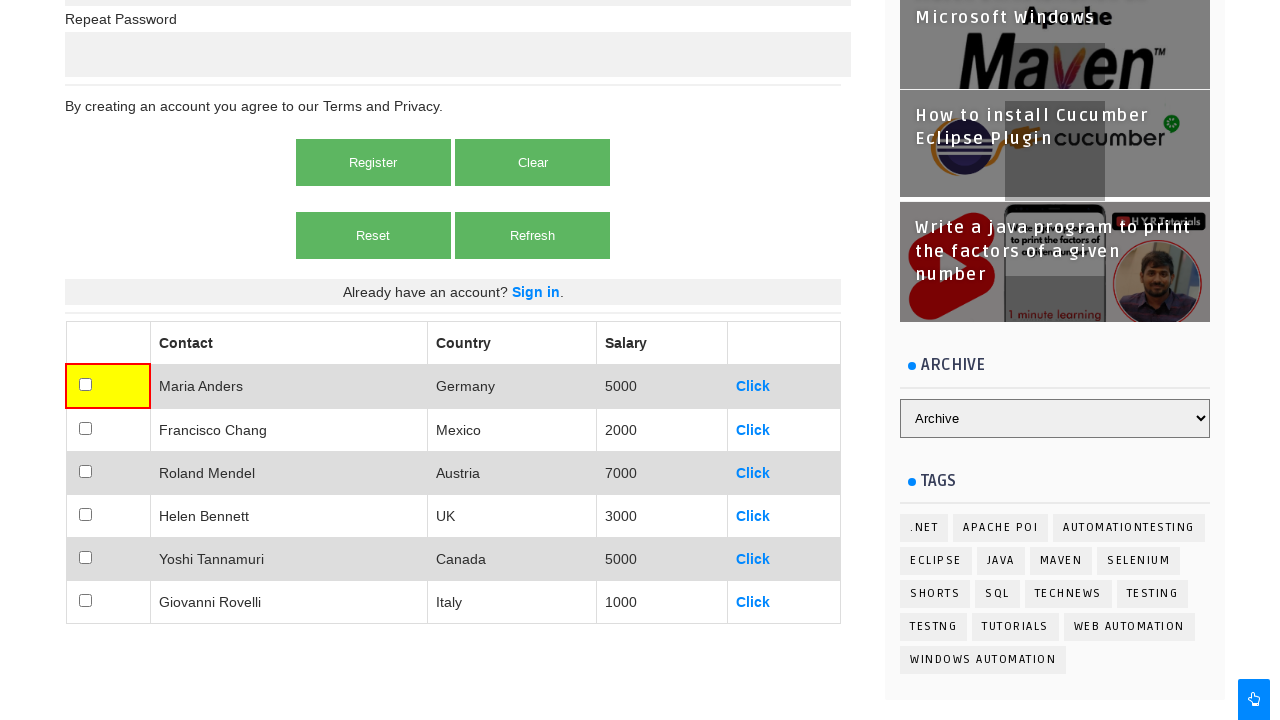

Applied red border and yellow background styling to the Helen Bennett row
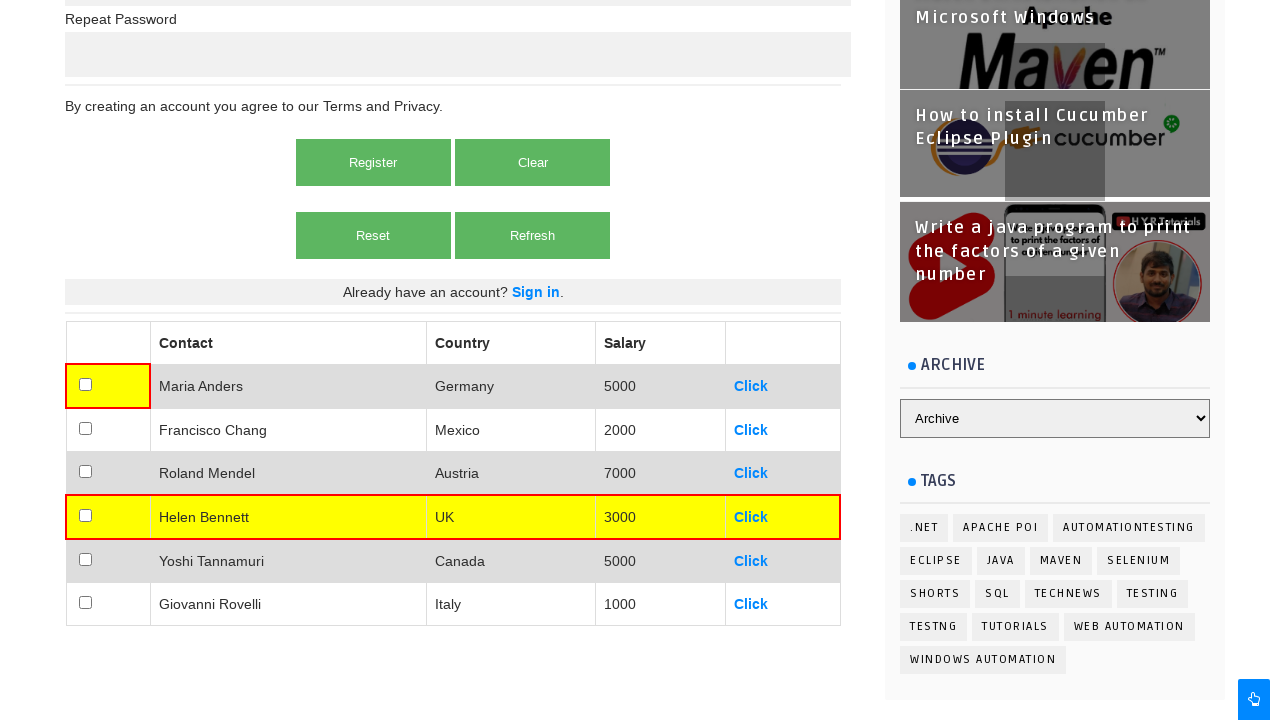

Waited 3 seconds for row styling to be visible
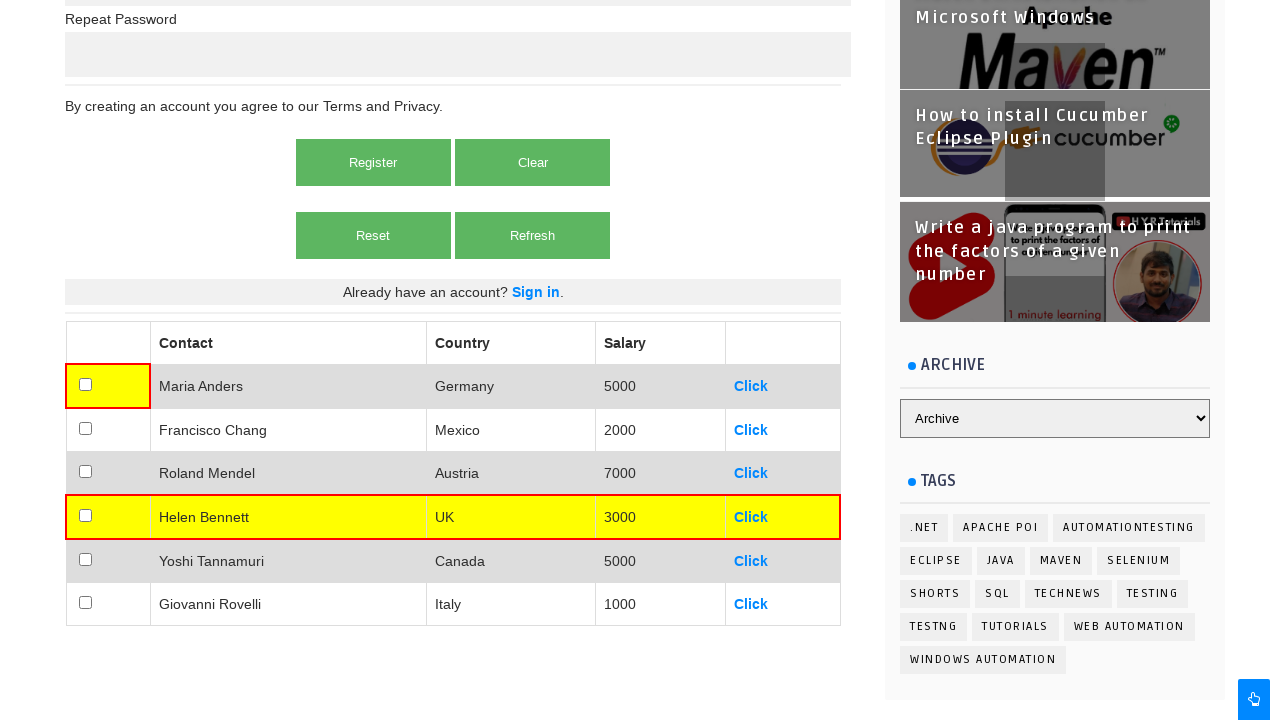

Located checkbox input using child XPath axis from Maria Anders preceding-sibling cell
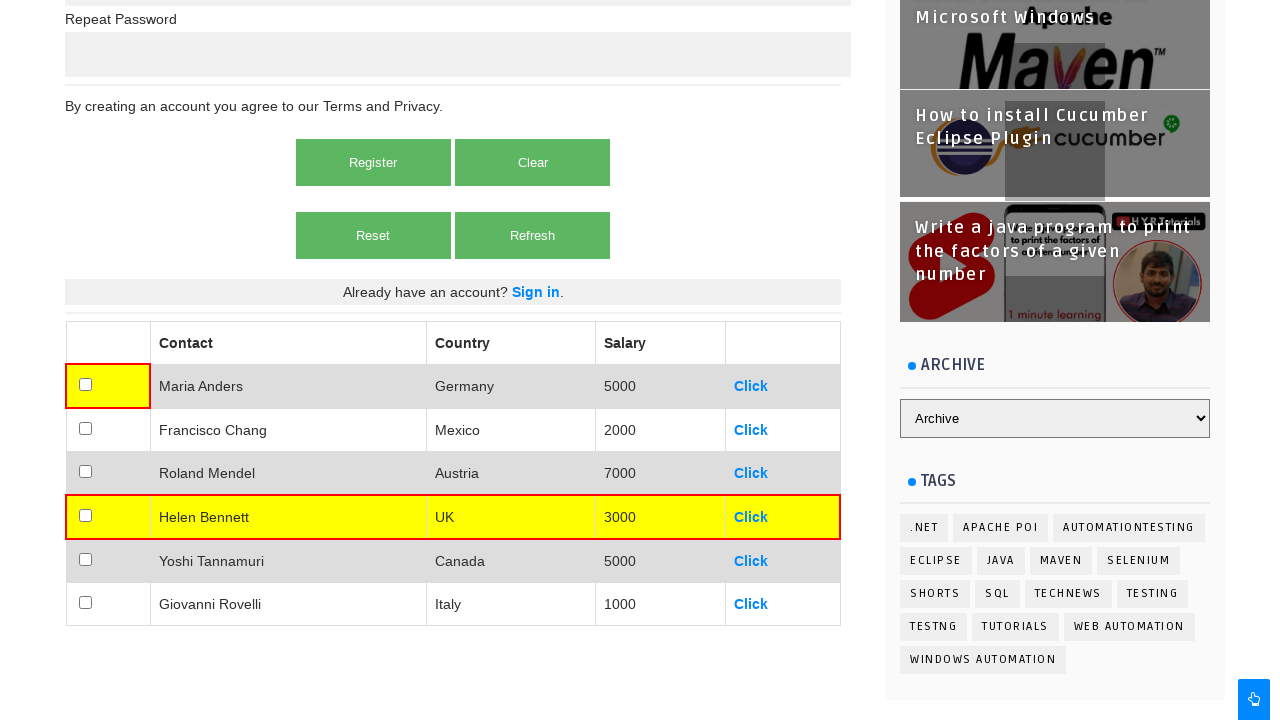

Clicked the checkbox for Maria Anders row at (86, 385) on xpath=//td[text()='Maria Anders']/preceding-sibling::td/child::input
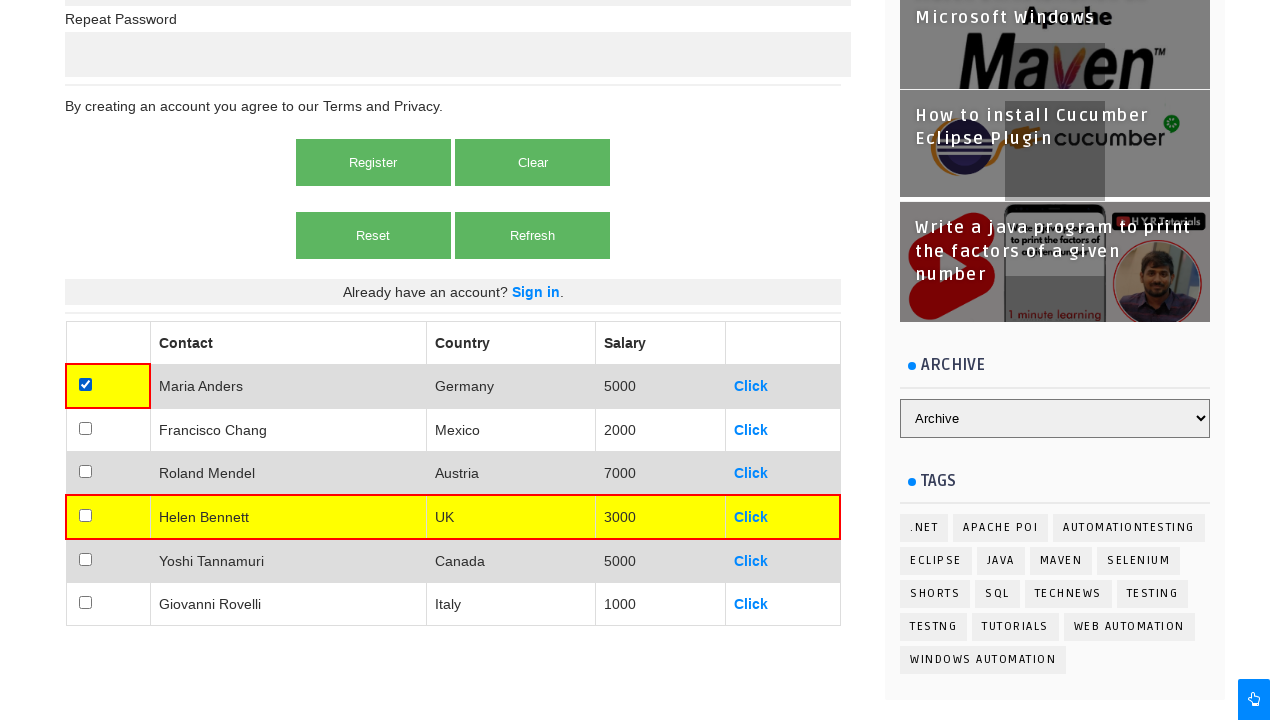

Waited 3 seconds after clicking checkbox
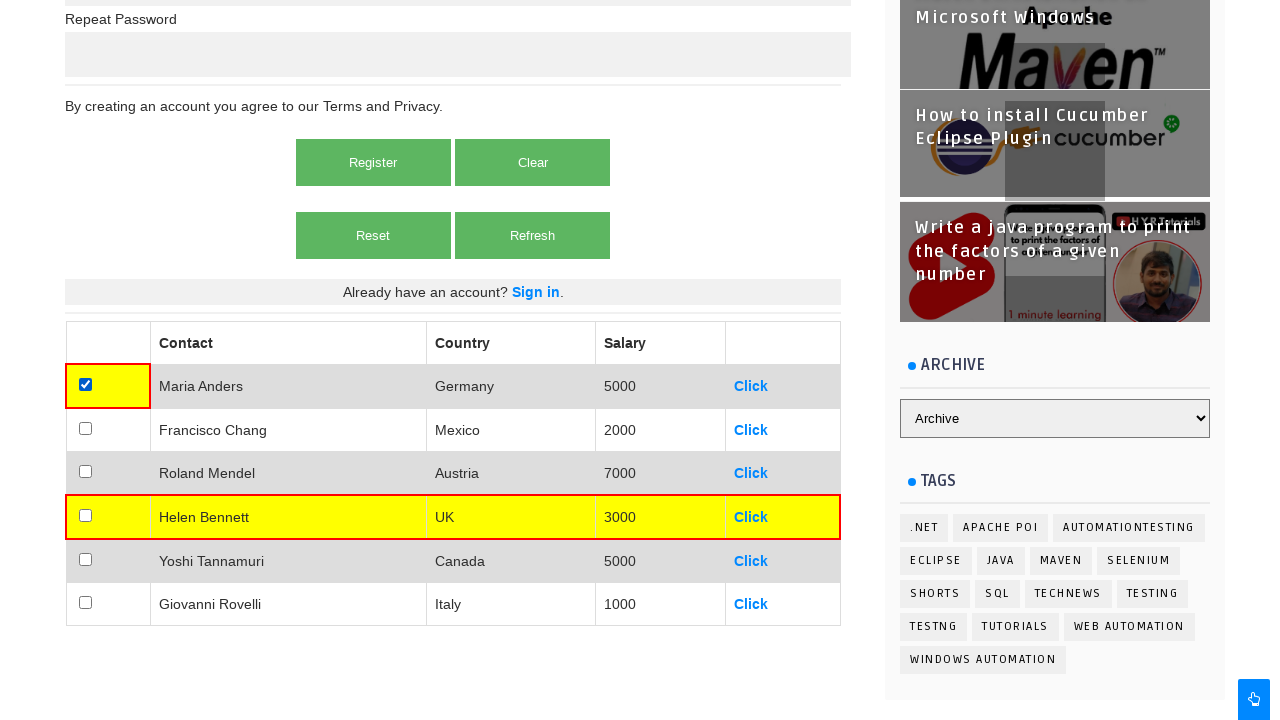

Pressed End key to scroll to the bottom of the page
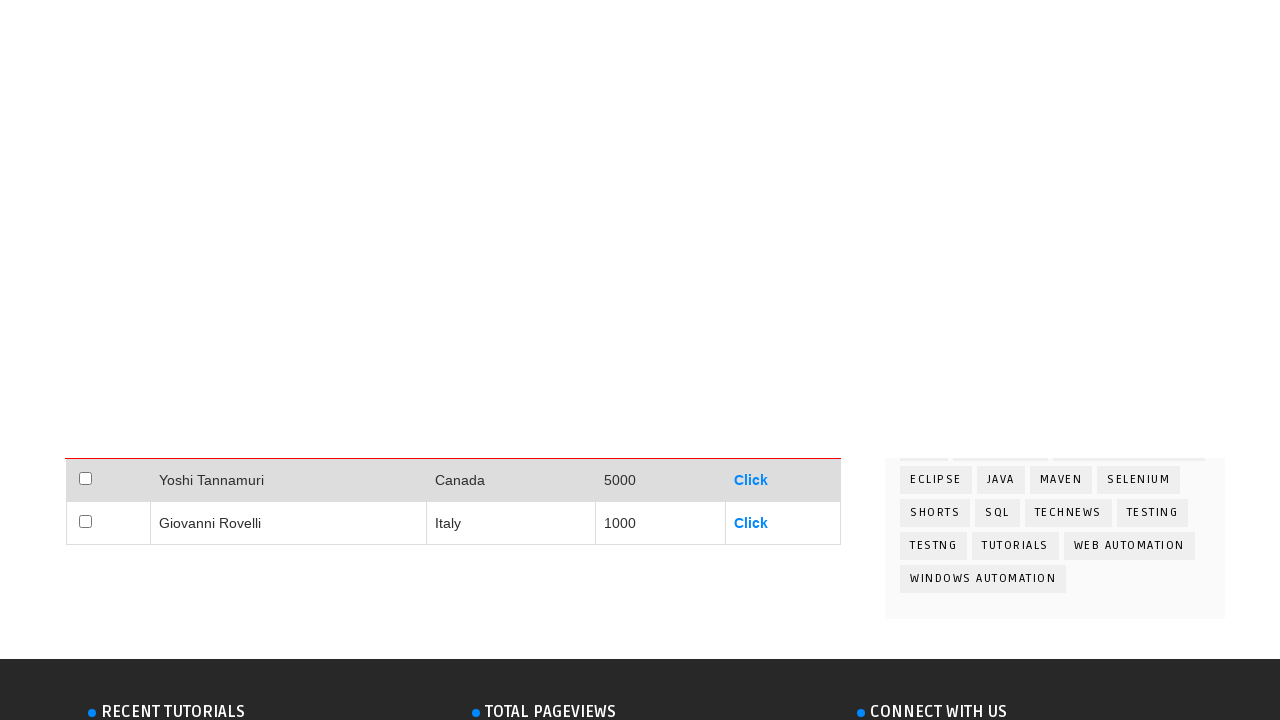

Waited 3 seconds for final page rendering
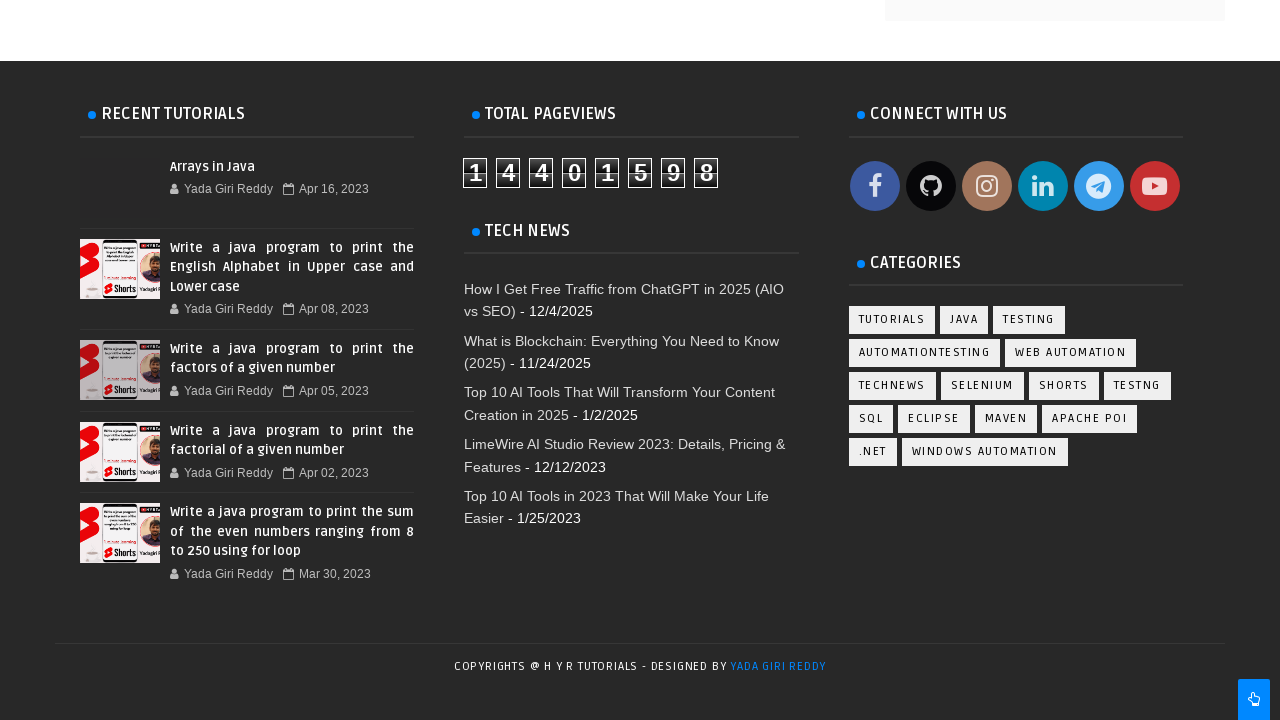

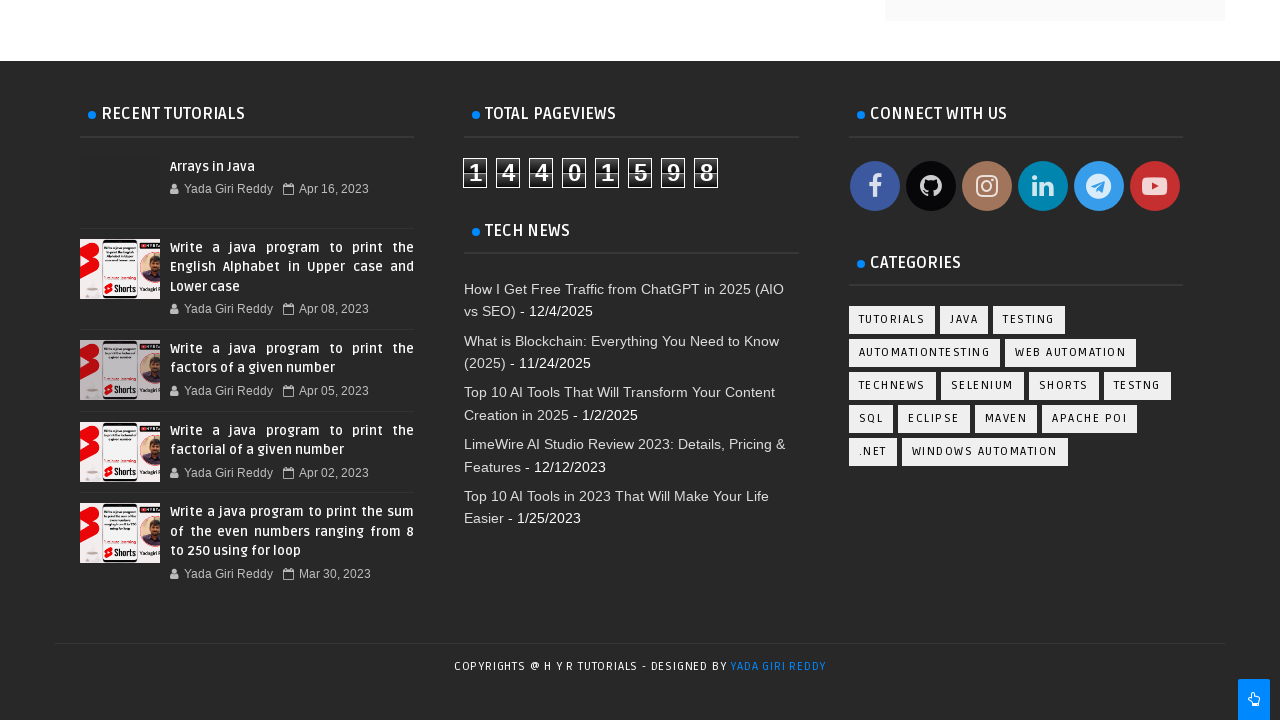